Tests clicking a button identified by CSS class and handling the resulting JavaScript alert dialog

Starting URL: http://uitestingplayground.com/classattr

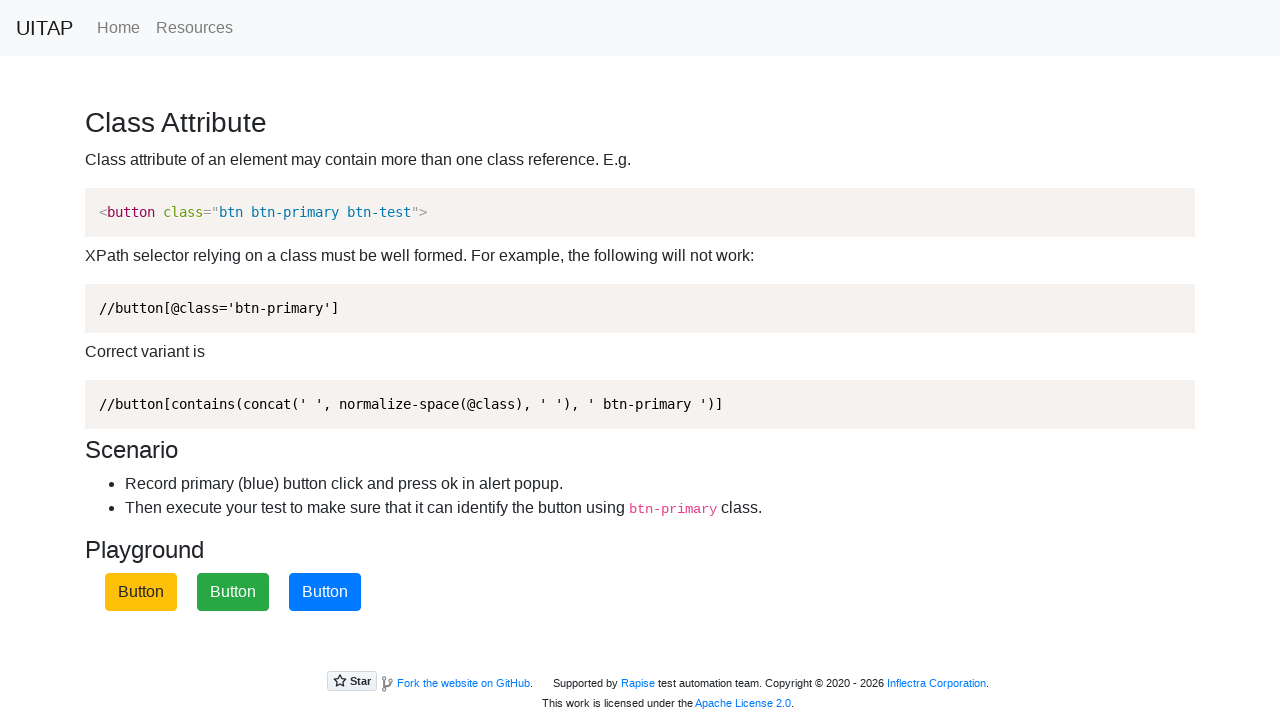

Set up dialog handler to accept JavaScript alerts
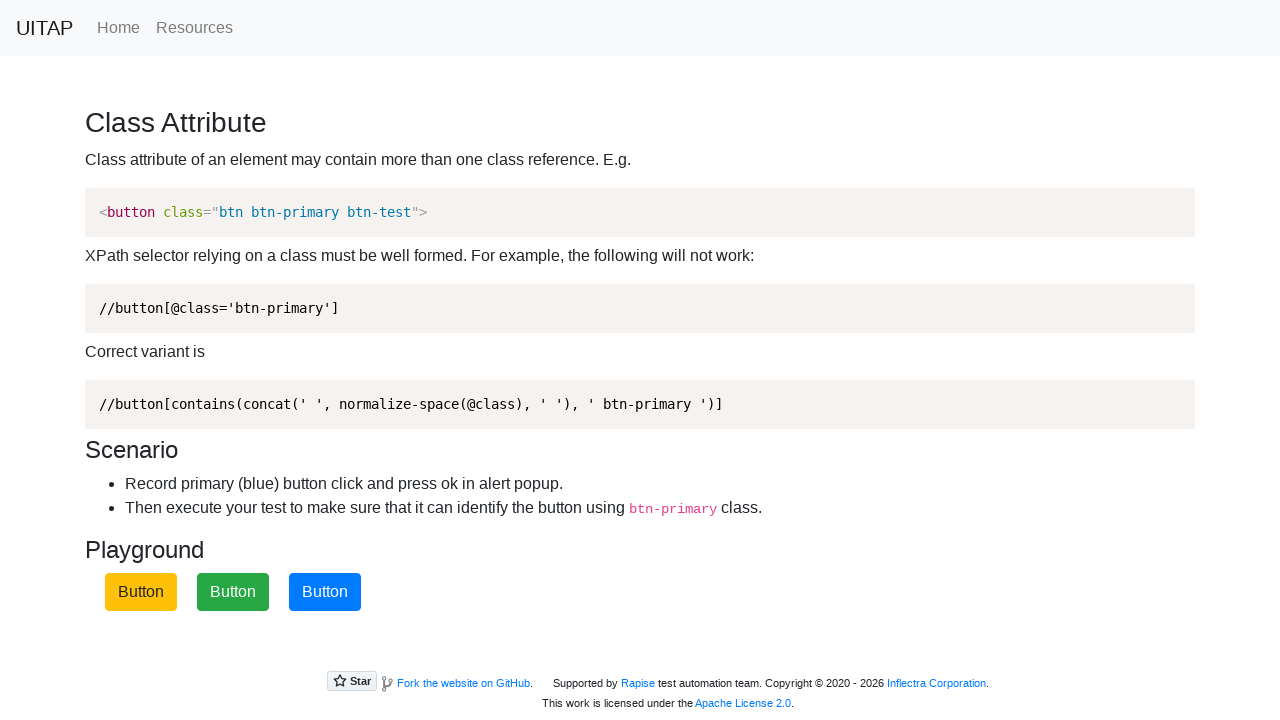

Clicked the primary button identified by CSS class at (325, 592) on .btn-primary
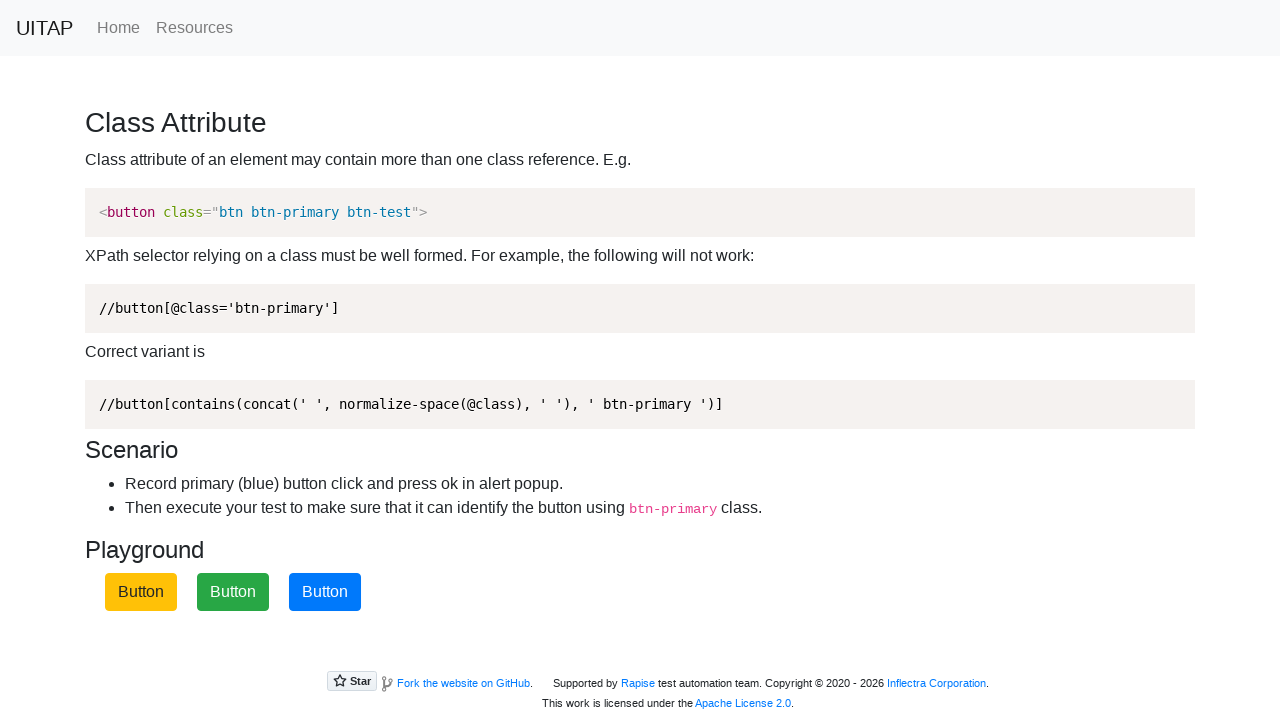

Waited 500ms for alert handling
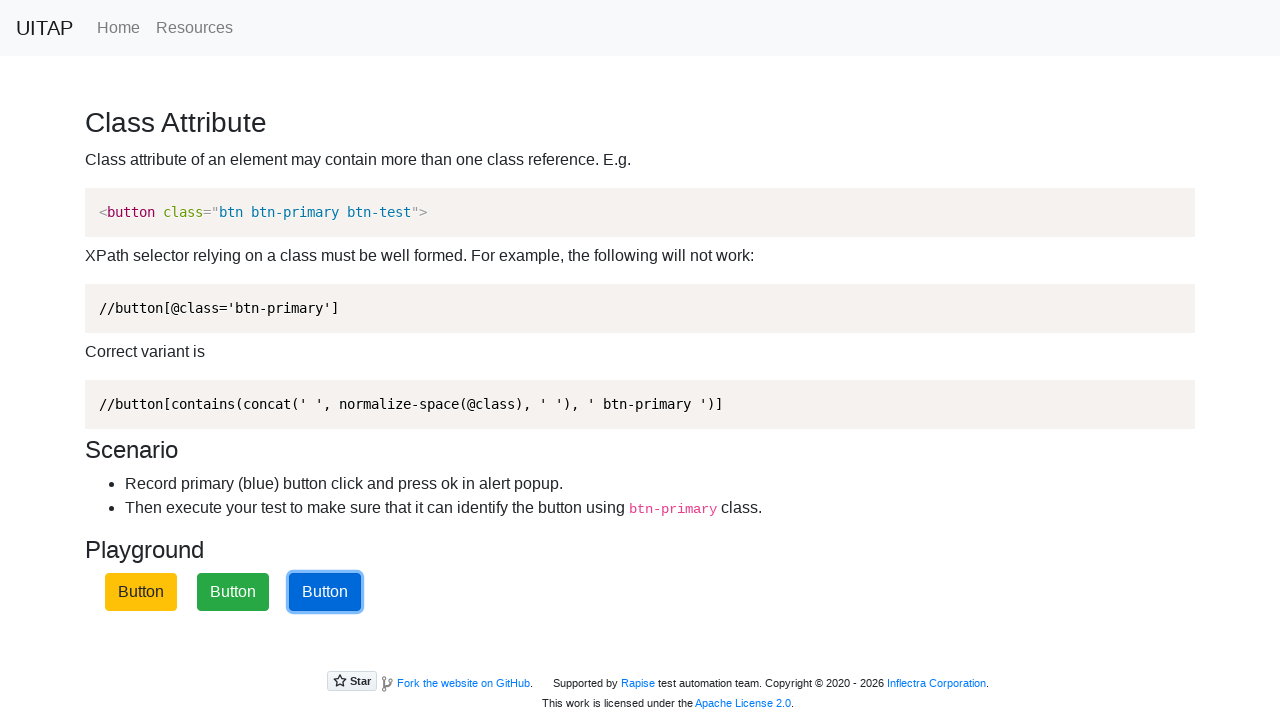

Clicked the primary button identified by CSS class at (325, 592) on .btn-primary
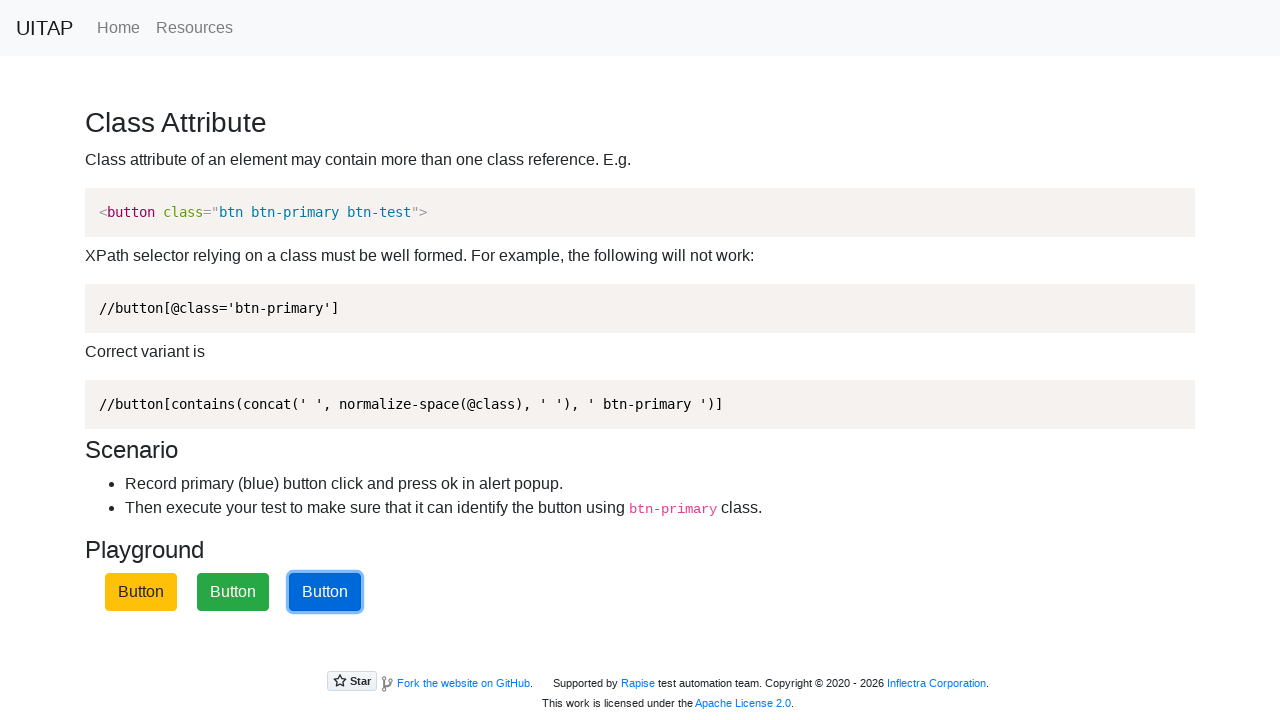

Waited 500ms for alert handling
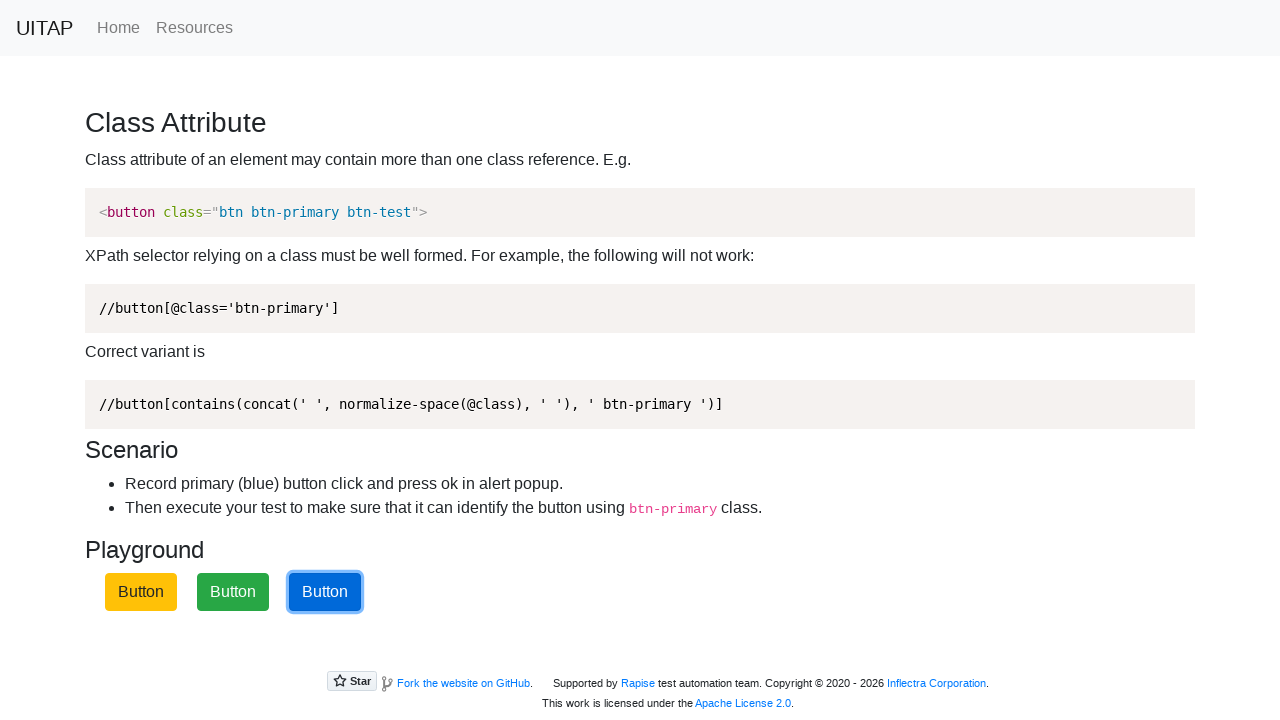

Clicked the primary button identified by CSS class at (325, 592) on .btn-primary
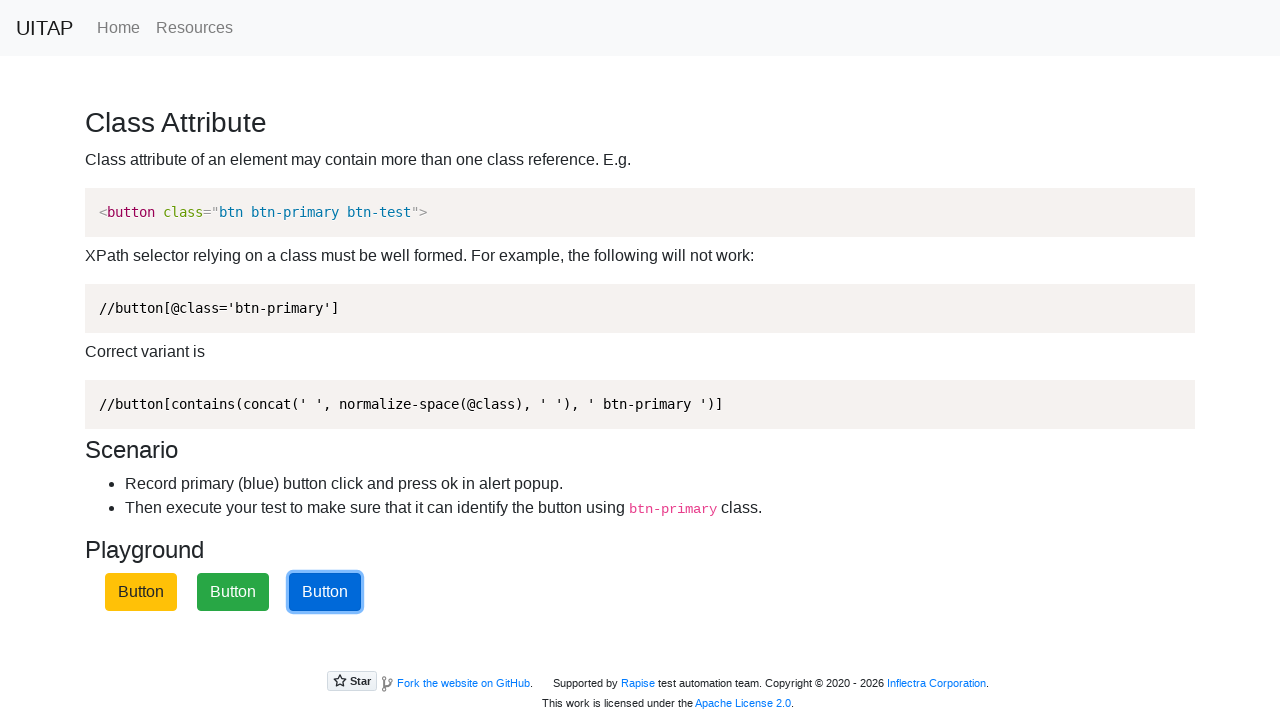

Waited 500ms for alert handling
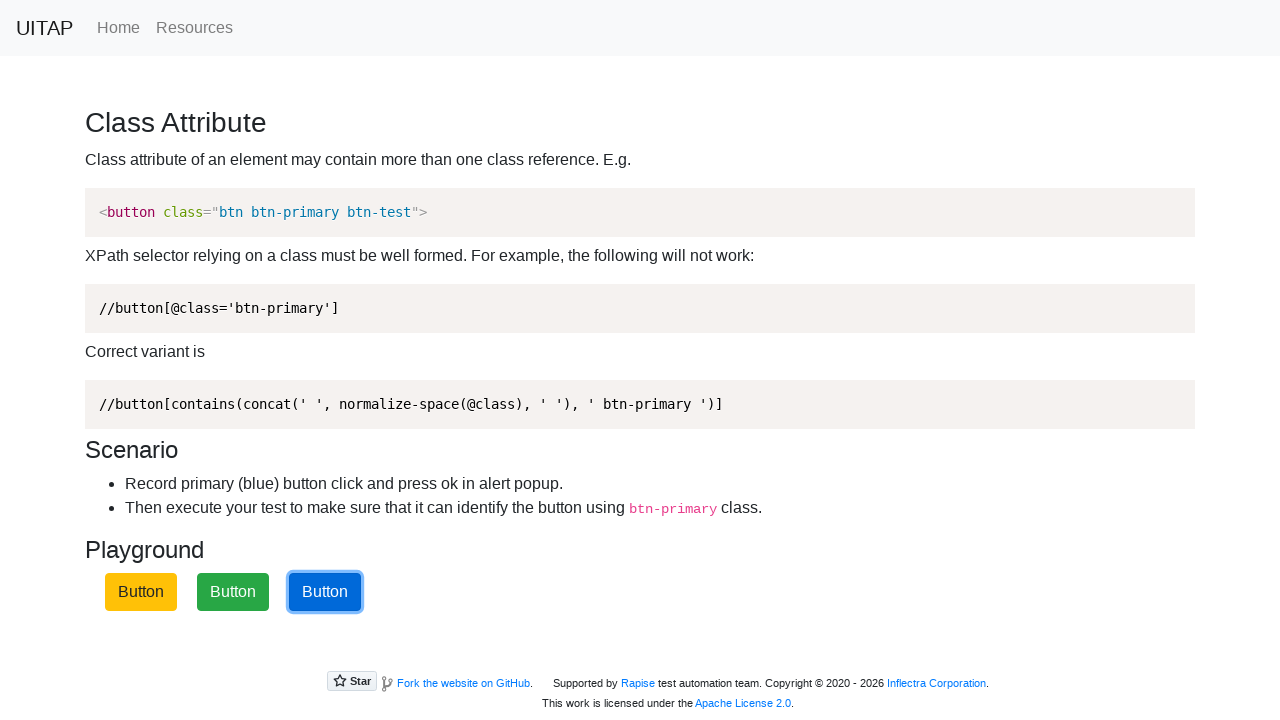

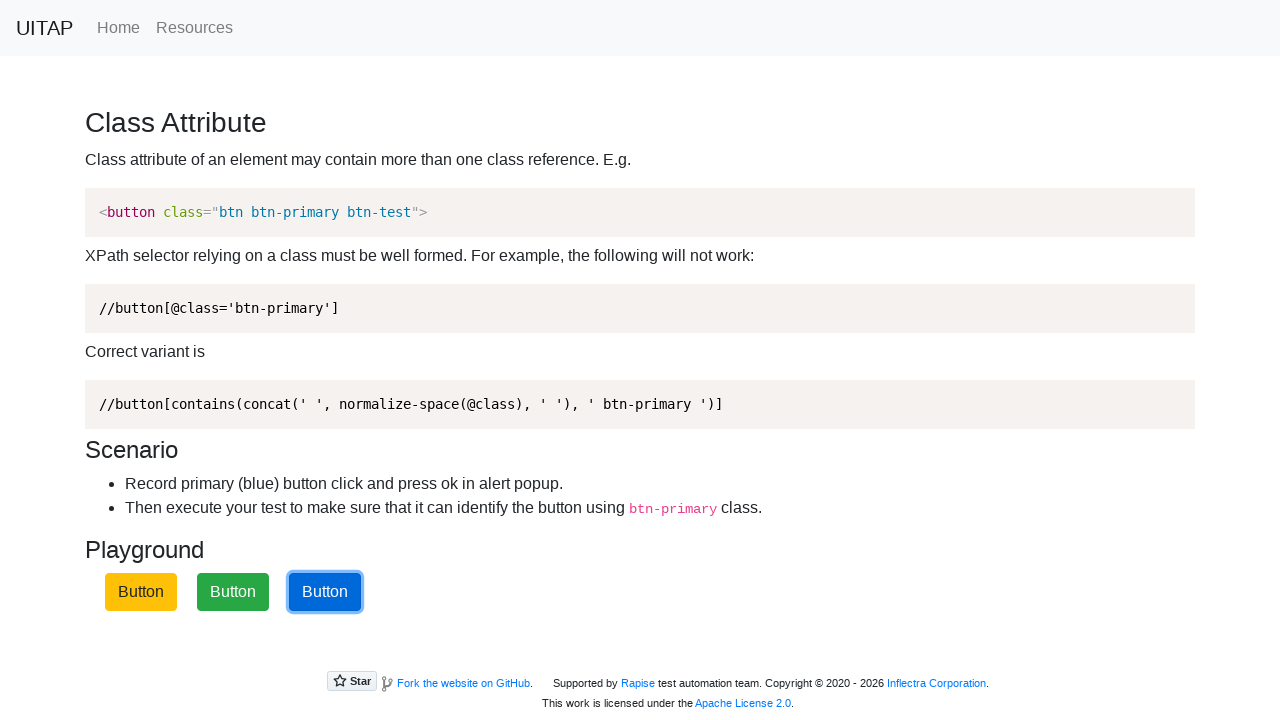